Tests a browser-based game by clicking on the game container at specific positions and pressing keyboard keys (w and a) to control the game

Starting URL: https://flyufo.io/

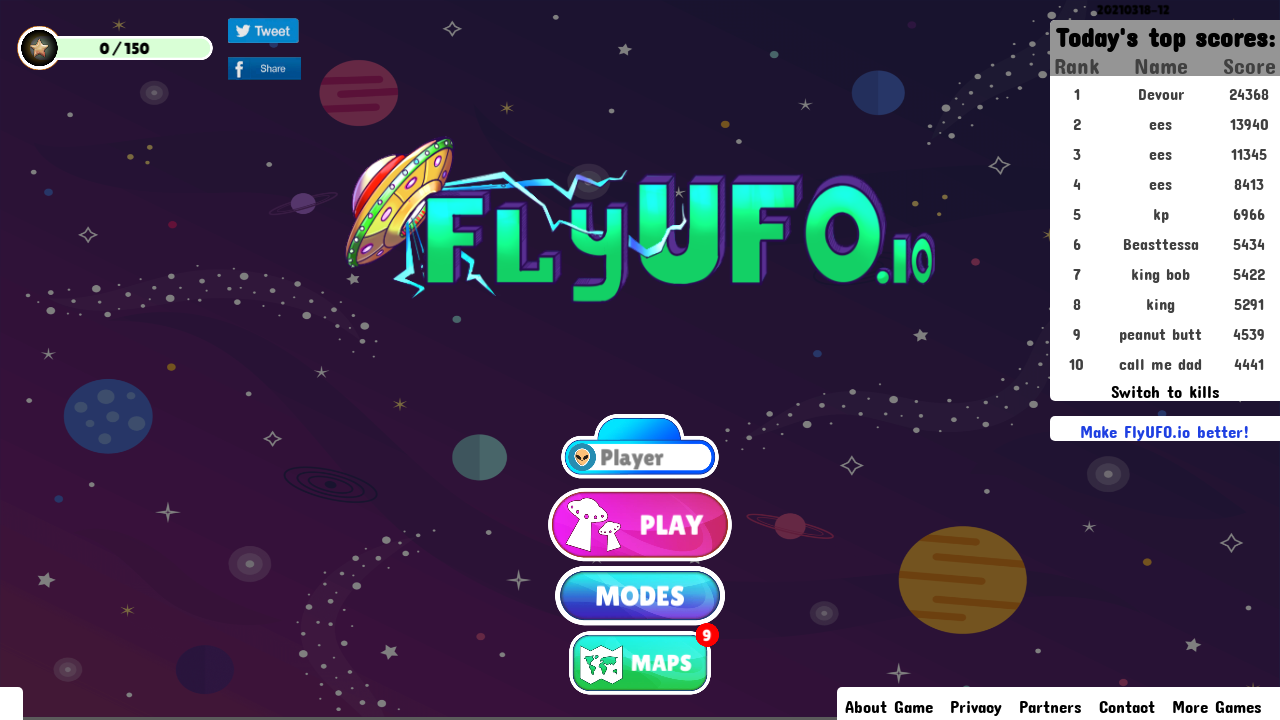

Clicked game container at position (633, 460) at (633, 460) on #gameContainer
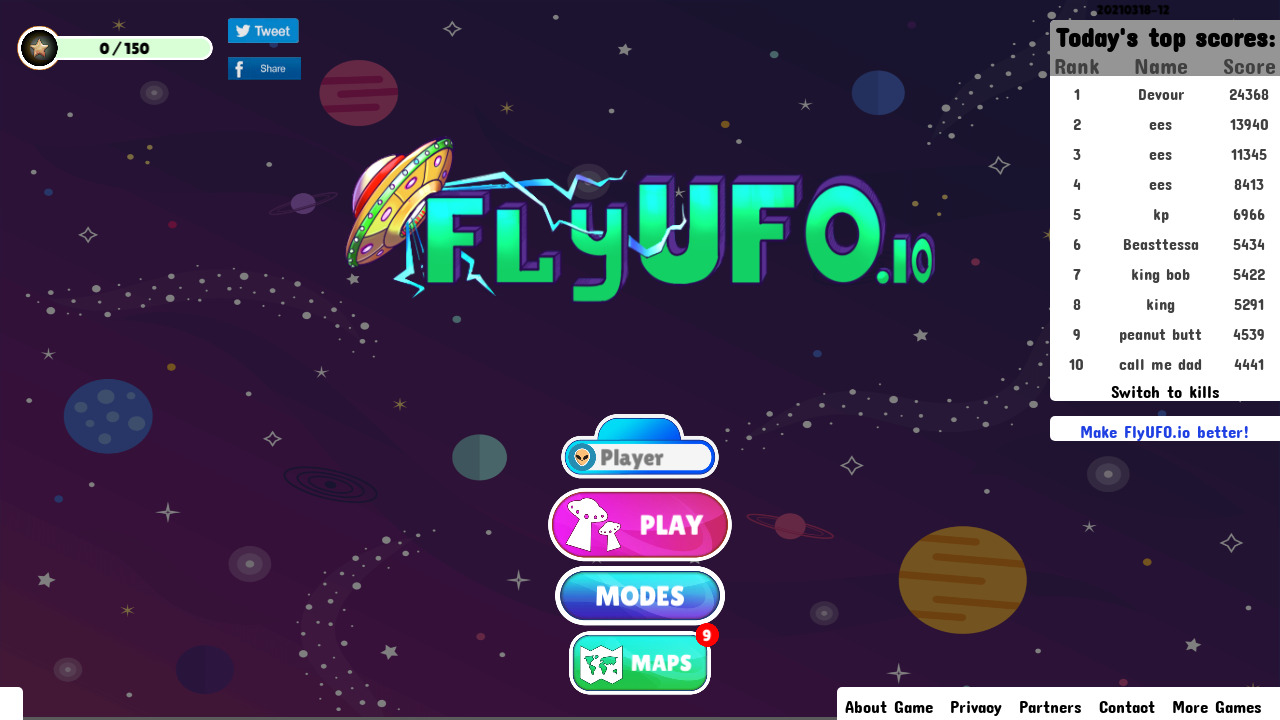

Clicked game container at position (638, 505) at (638, 505) on #gameContainer
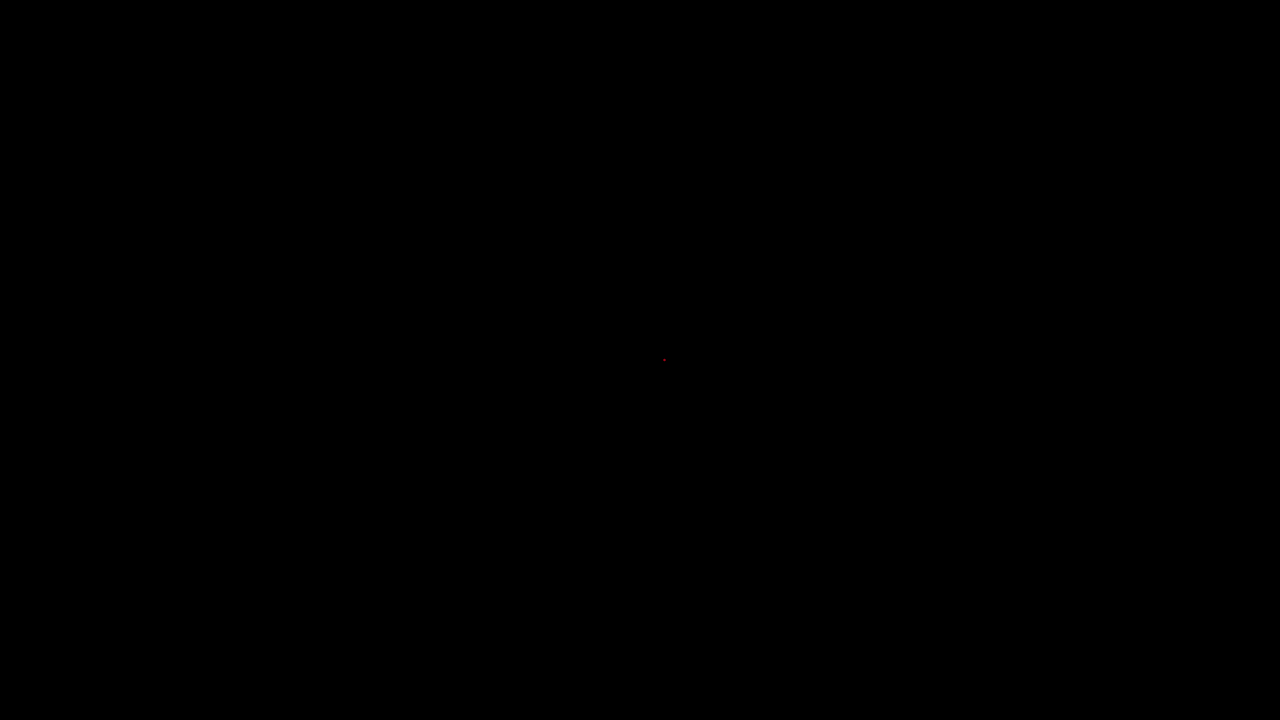

Pressed 'w' key to control game
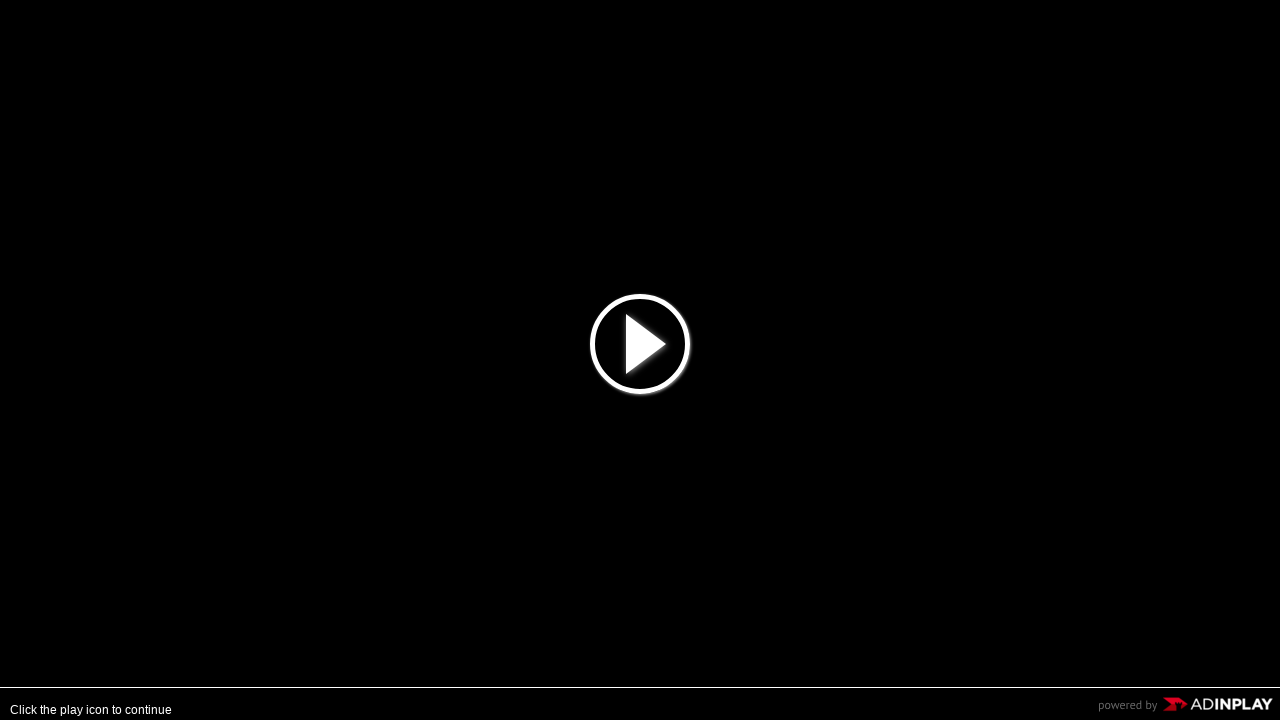

Waited 1000ms after pressing 'w'
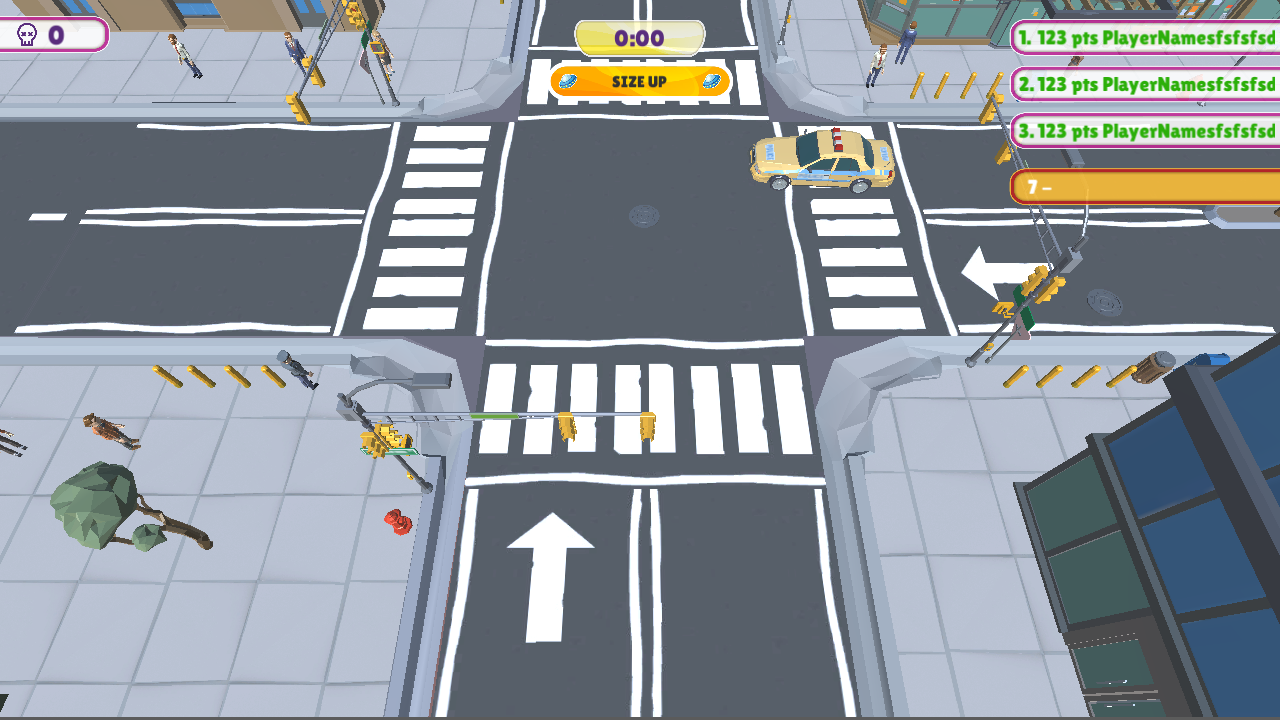

Pressed 'a' key to control game
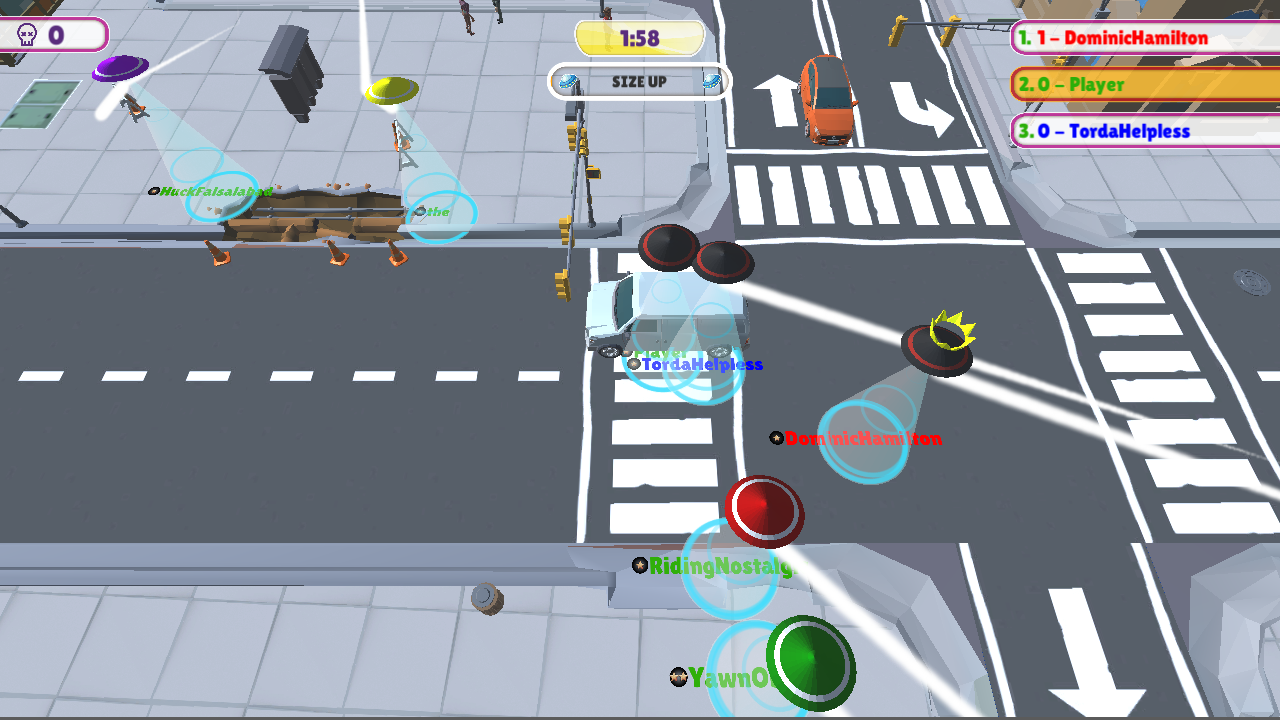

Waited 1000ms after pressing 'a'
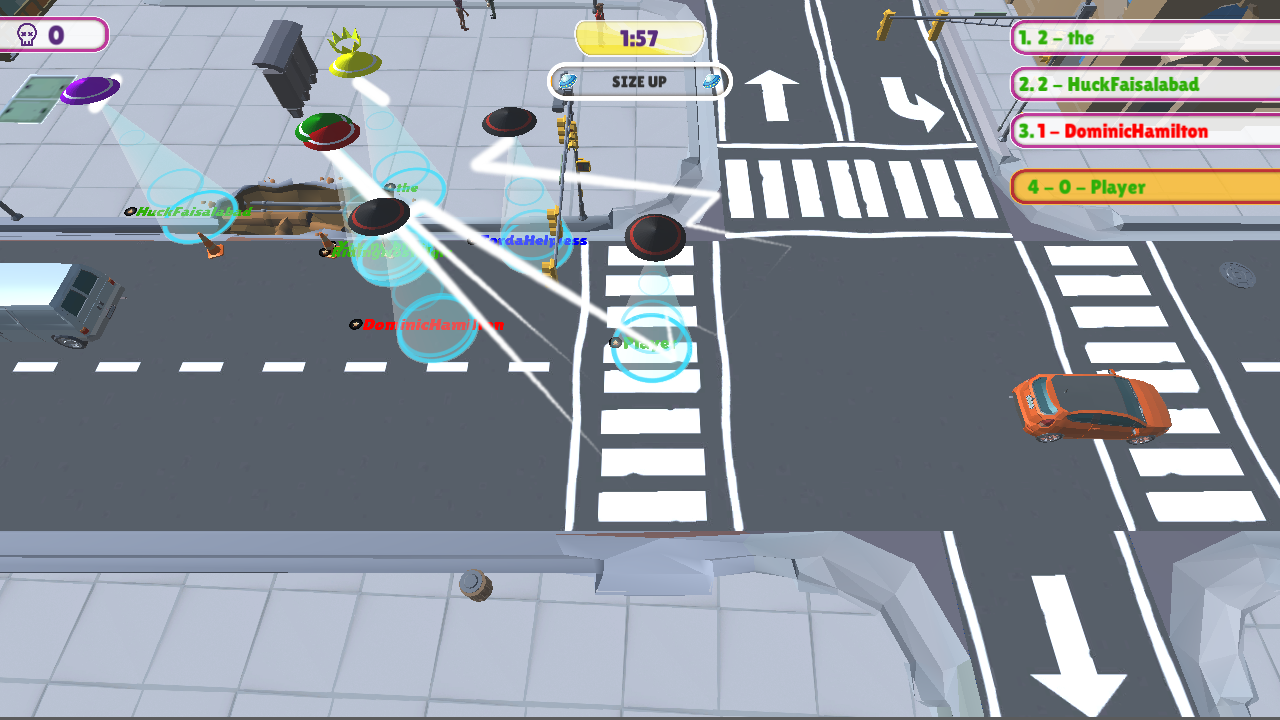

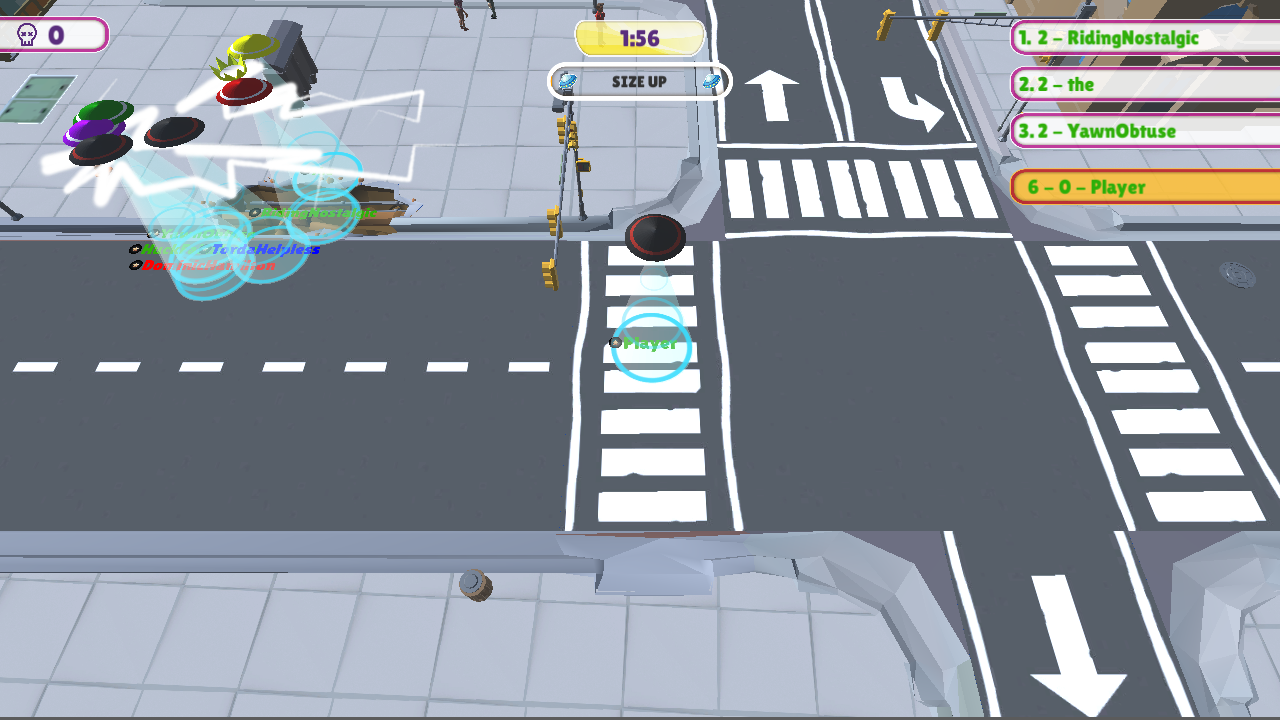